Tests multi-select dropdown functionality by selecting multiple options using different selection methods (by index, by value, by visible text), then deselects them using the same methods and finally deselects all.

Starting URL: http://omayo.blogspot.com/

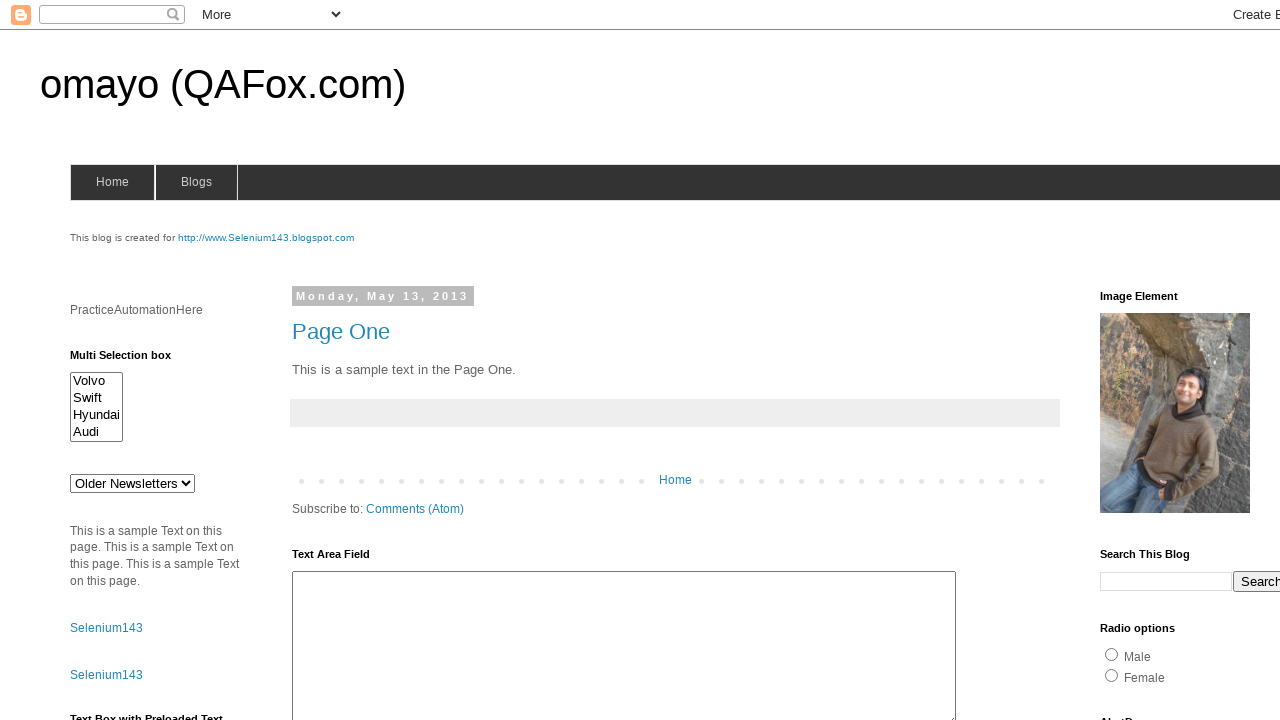

Located multi-select dropdown with ID 'multiselect1'
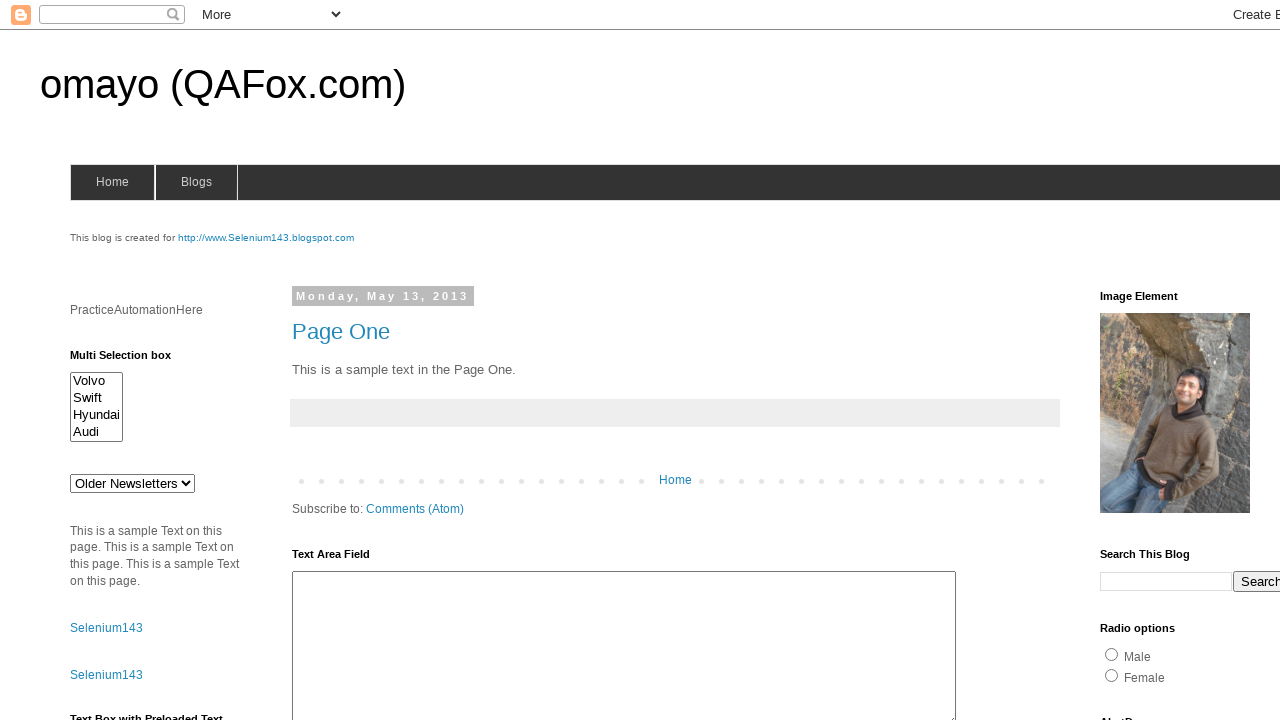

Selected second option (index 1) using Ctrl+Click at (96, 398) on #multiselect1 >> option >> nth=1
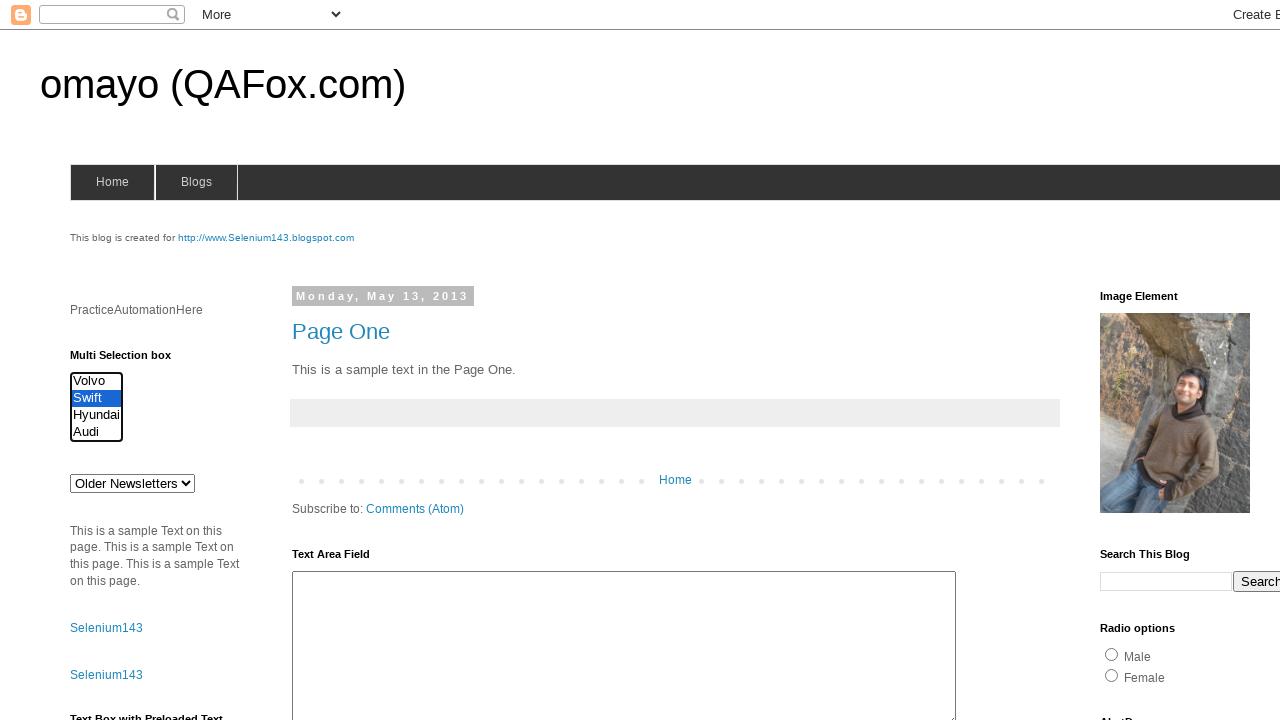

Selected option with value 'volvox' on #multiselect1
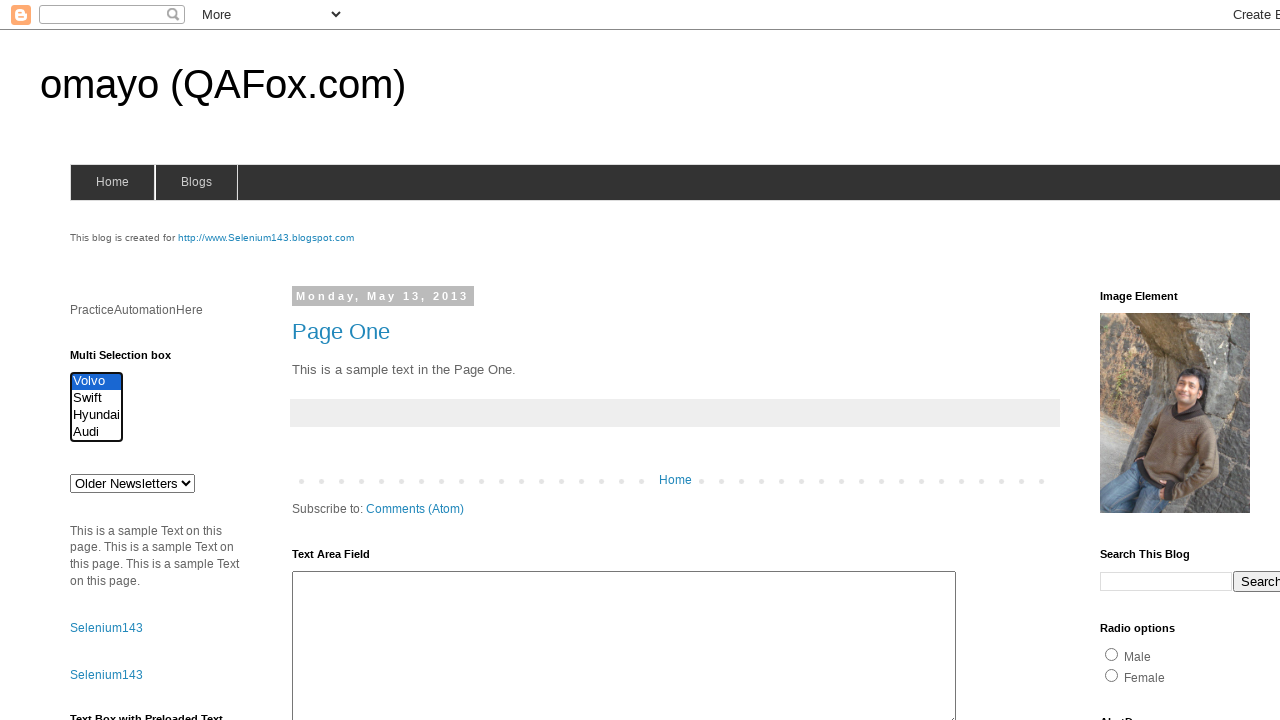

Selected option with visible text 'Audi' on #multiselect1
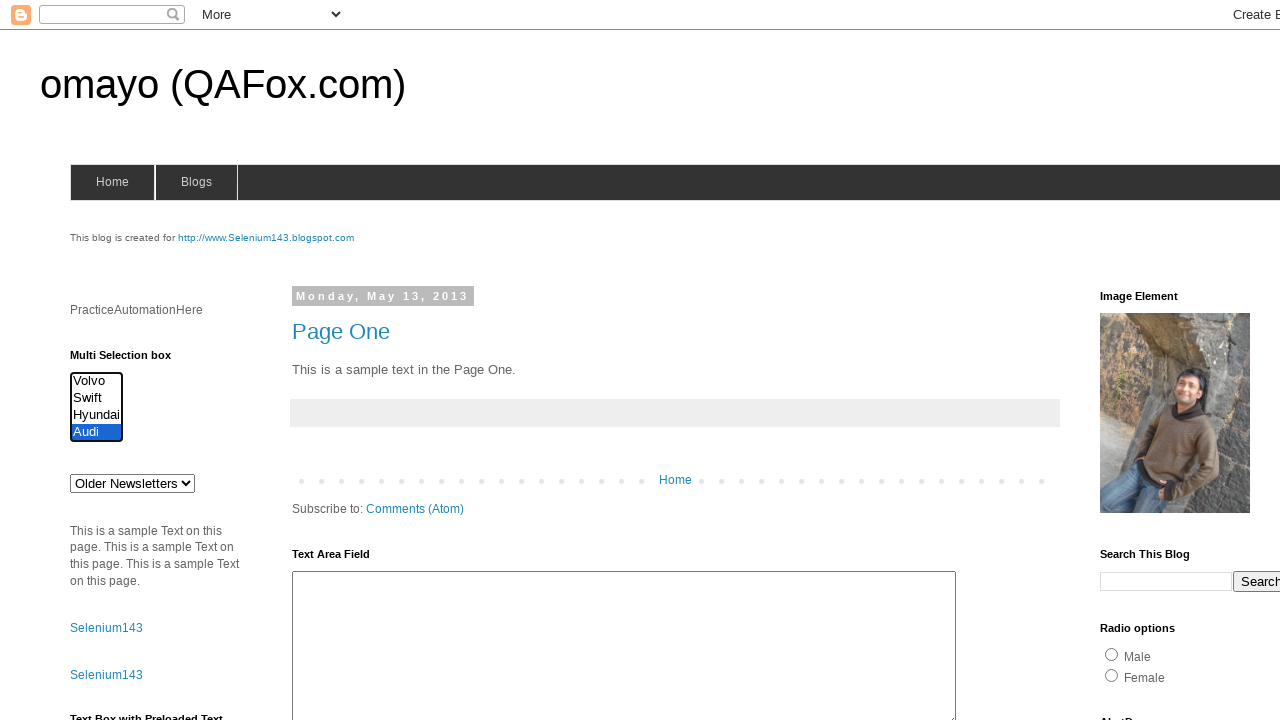

Waited 1000ms to observe selections
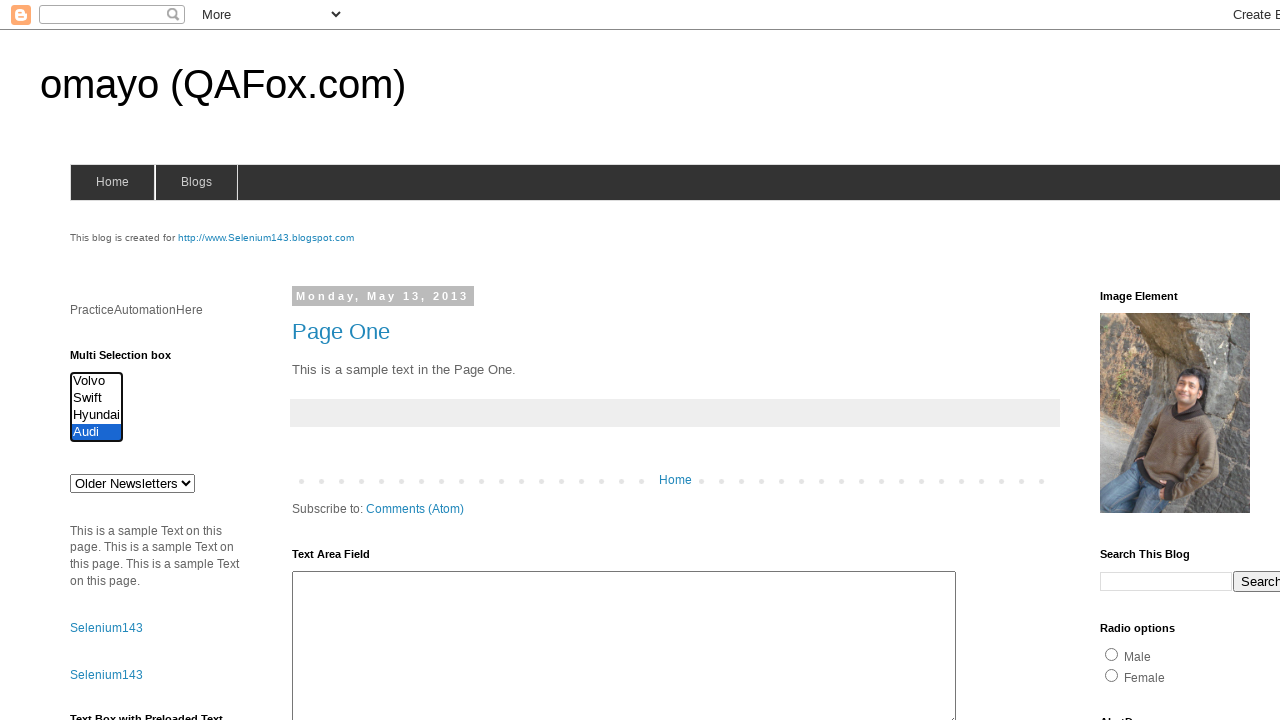

Deselected by index 1, keeping 'volvox' and 'audix' selected on #multiselect1
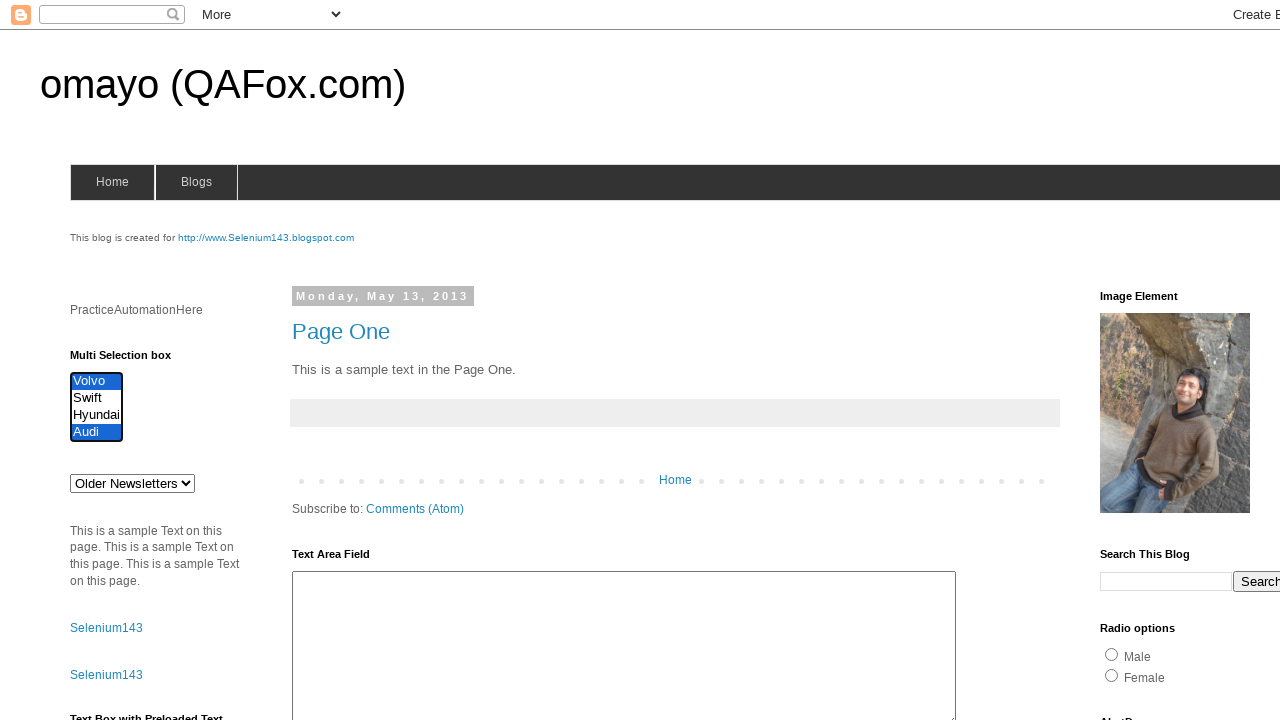

Deselected 'audix', keeping only 'volvox' selected on #multiselect1
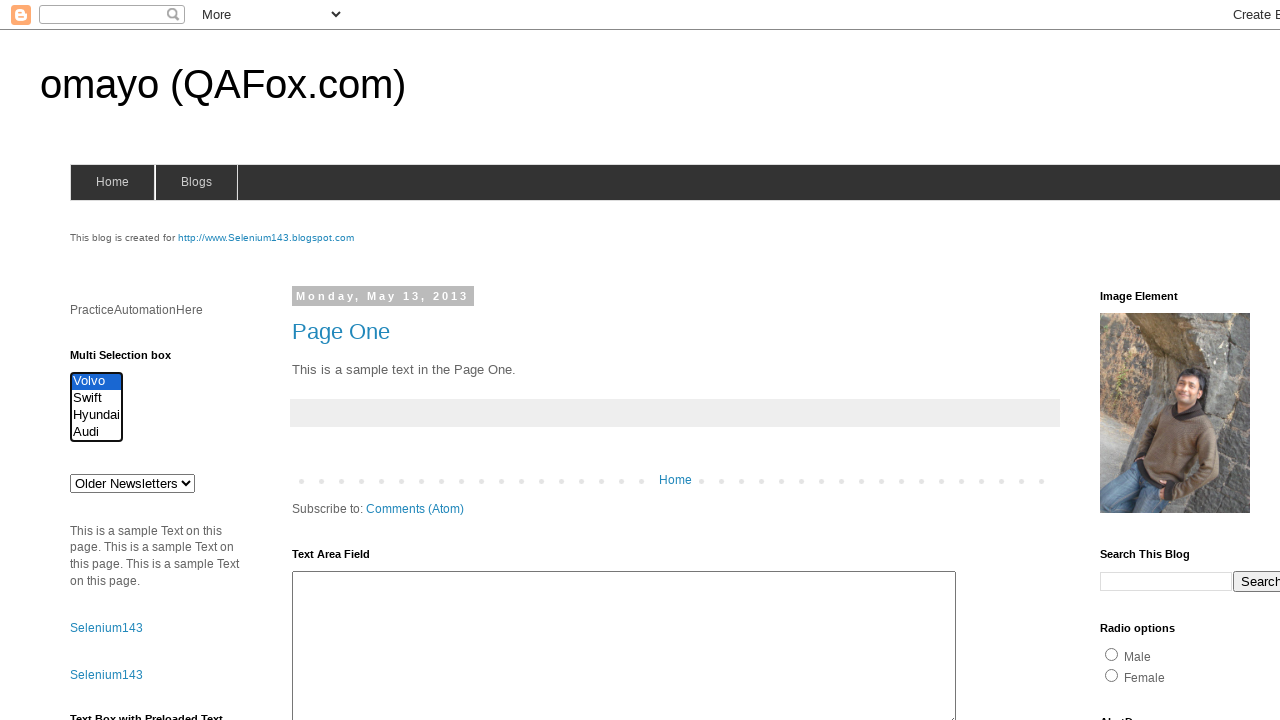

Deselected all options by passing empty array on #multiselect1
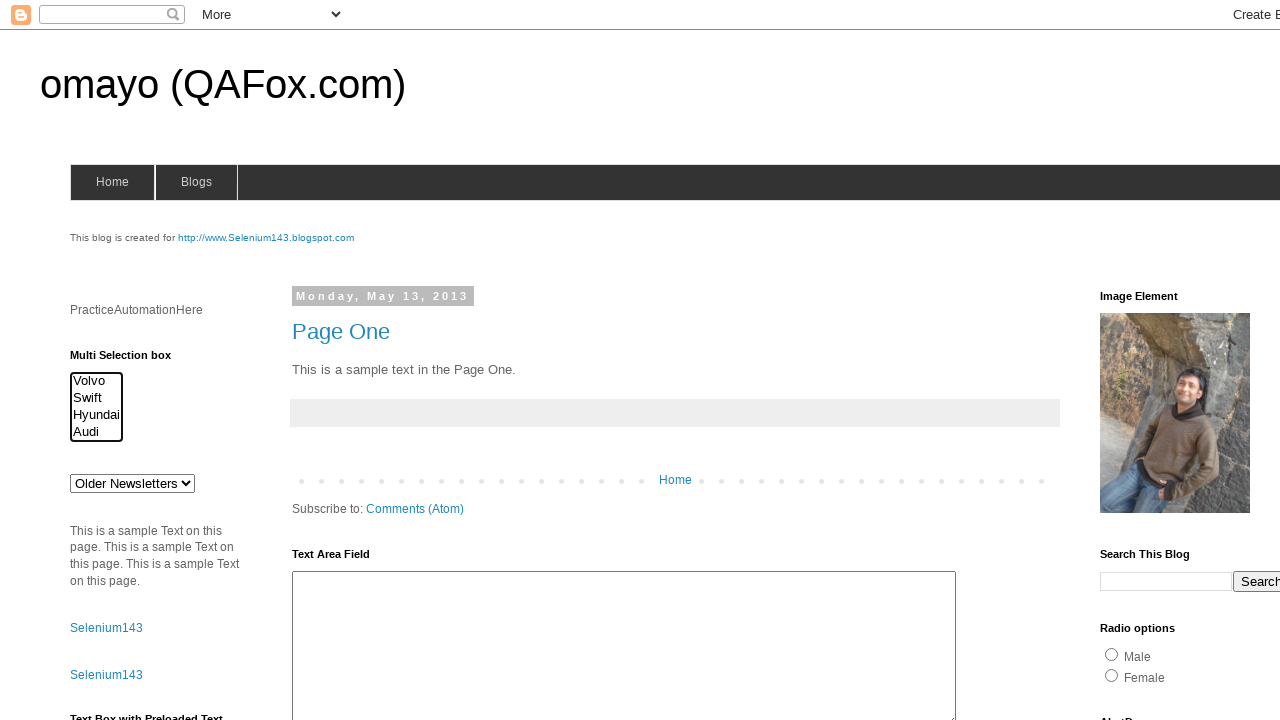

Waited 500ms to verify dropdown is cleared
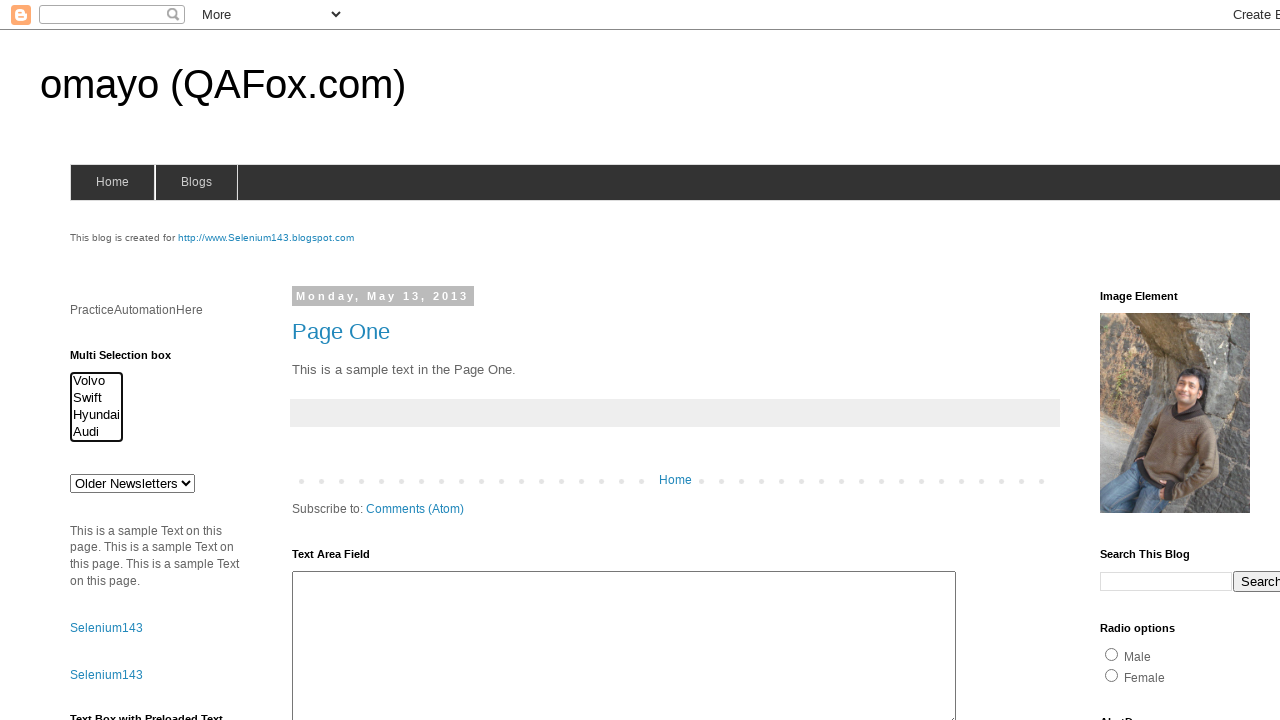

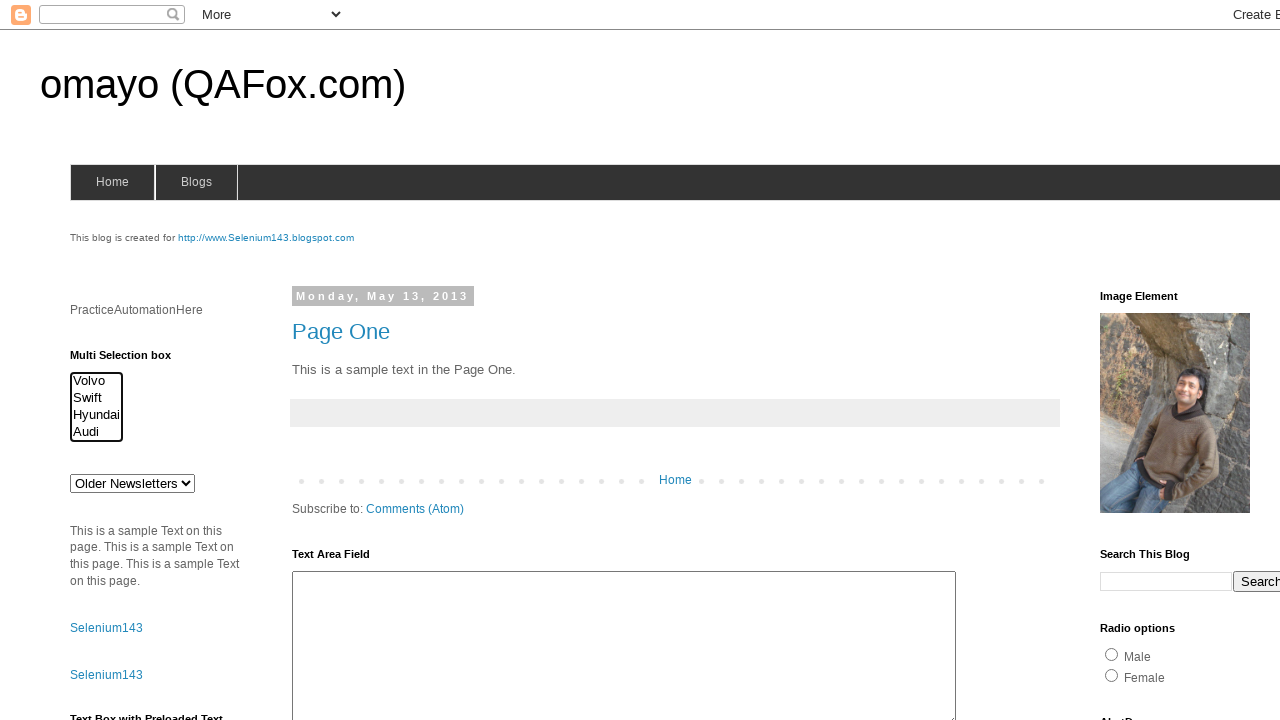